Tests dynamic control removal using explicit wait by clicking Remove button and verifying the "It's gone!" message

Starting URL: https://the-internet.herokuapp.com/dynamic_controls

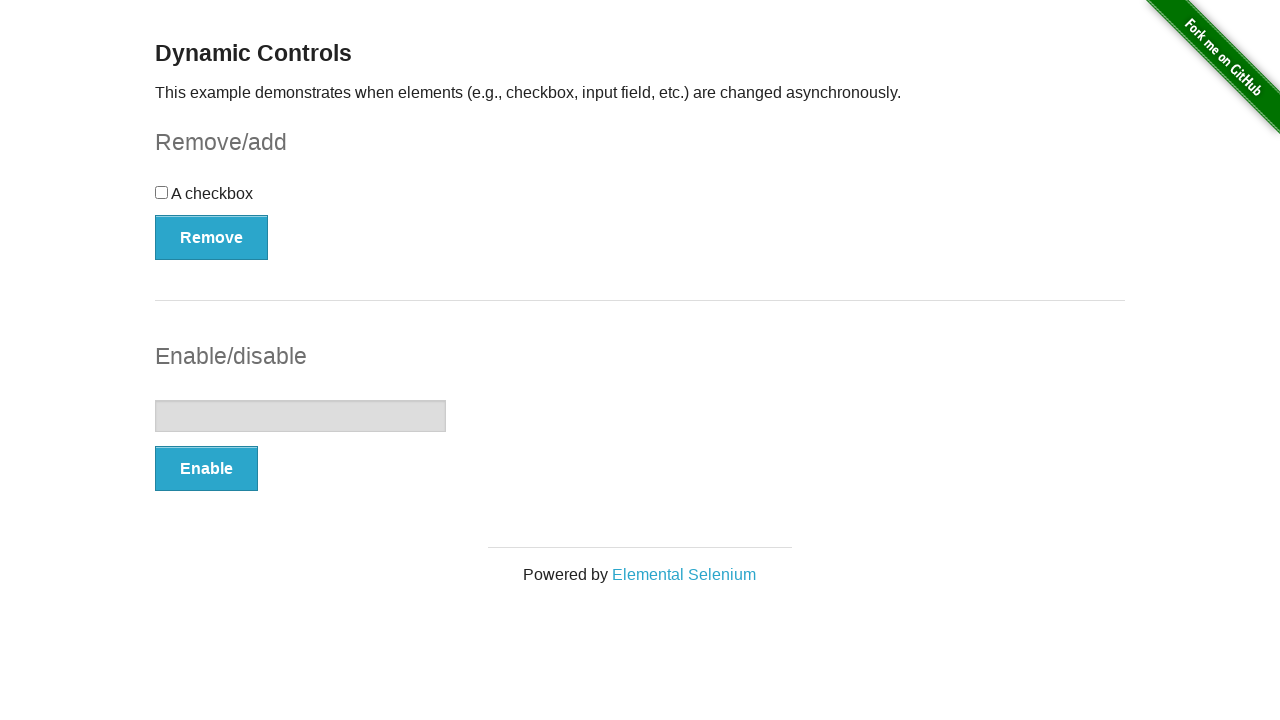

Navigated to dynamic controls page
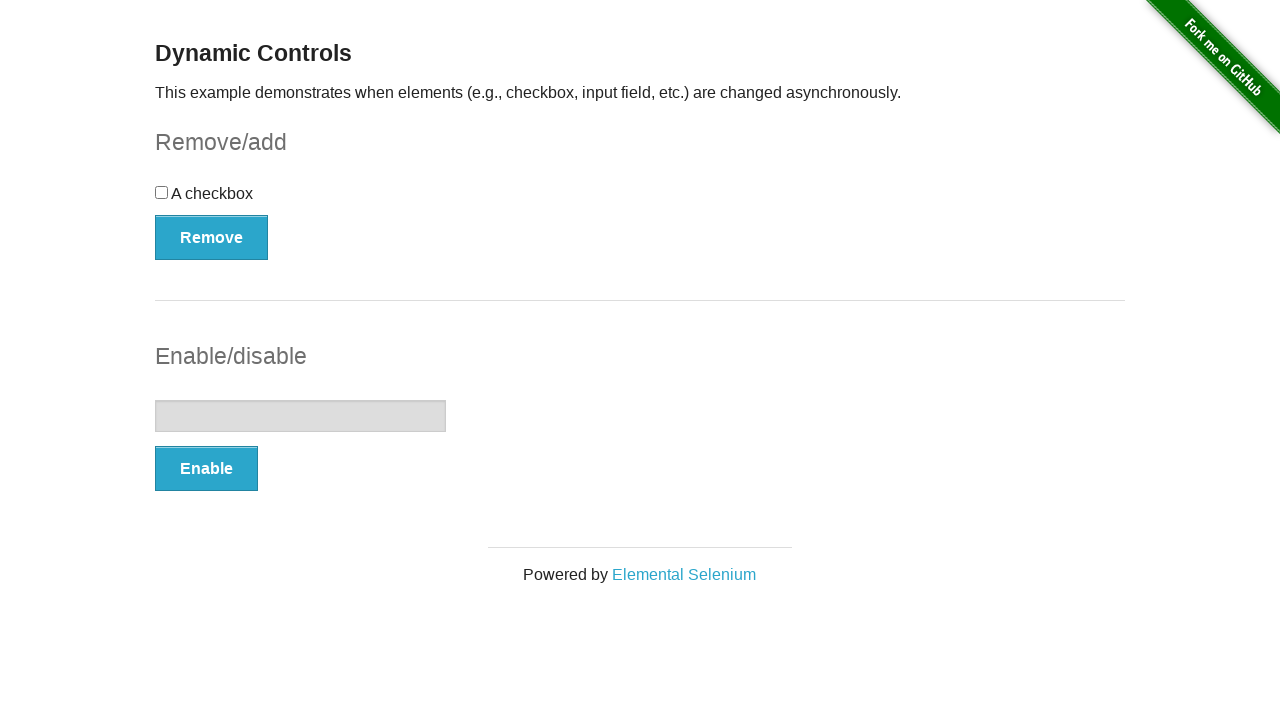

Clicked Remove button to trigger dynamic control removal at (212, 237) on xpath=//button[@type='button']
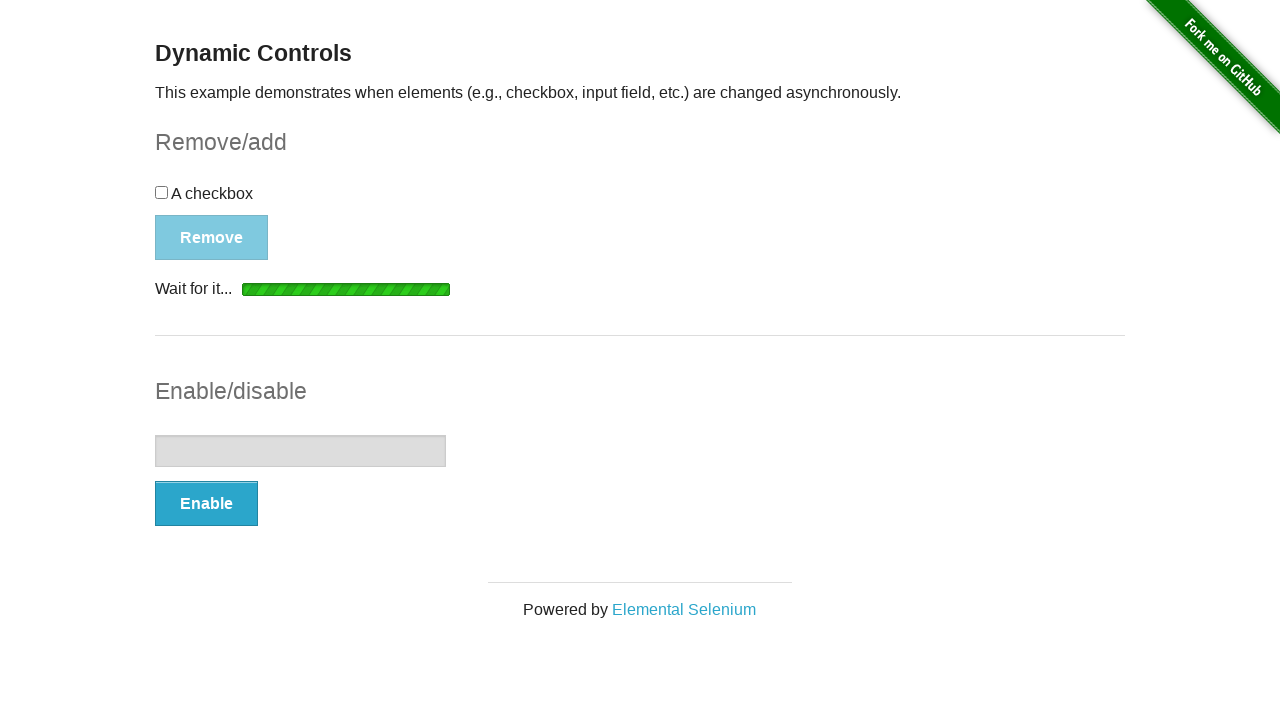

Message element appeared after control removal
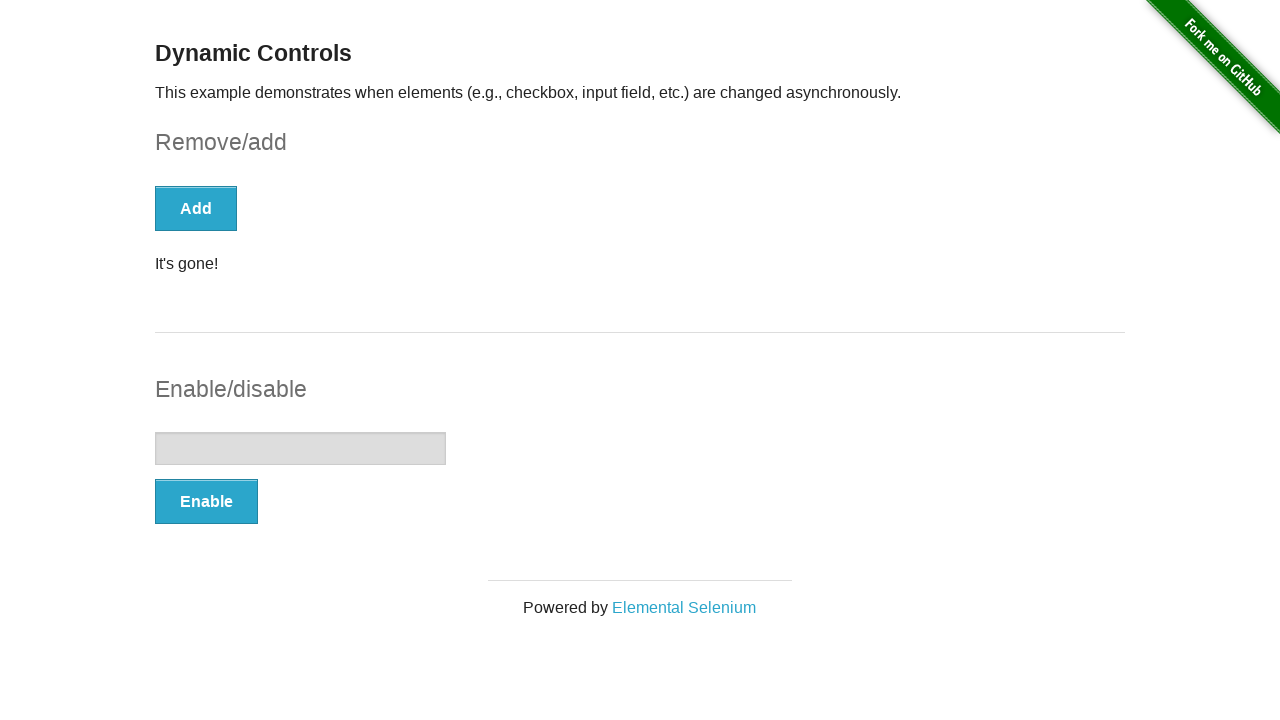

Verified that message displays 'It's gone!'
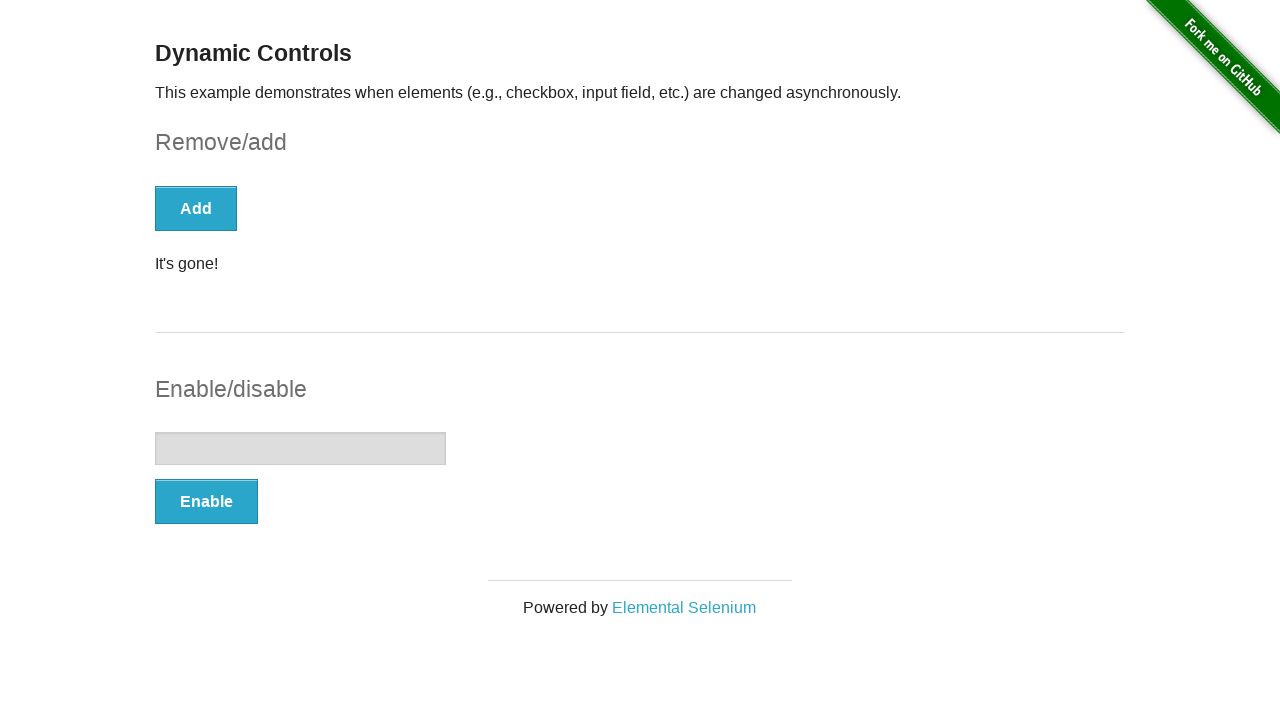

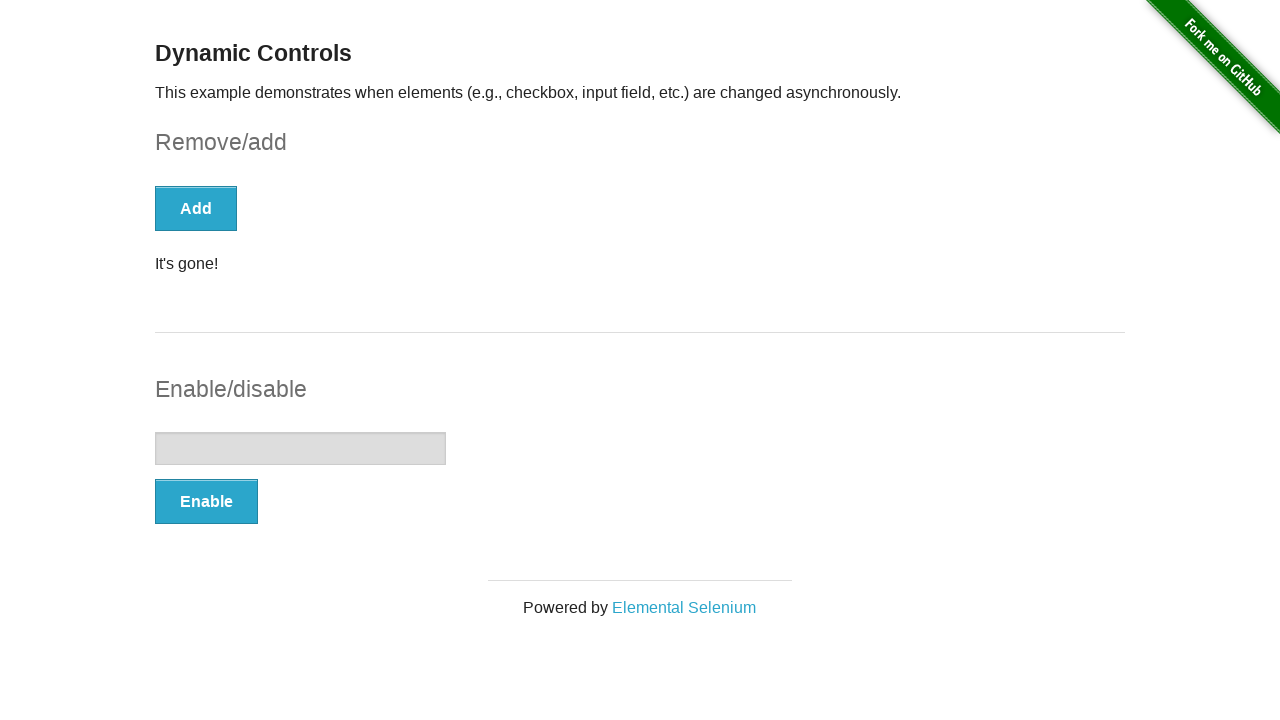